Navigates to the Walla Israeli news website homepage

Starting URL: http://www.walla.co.il

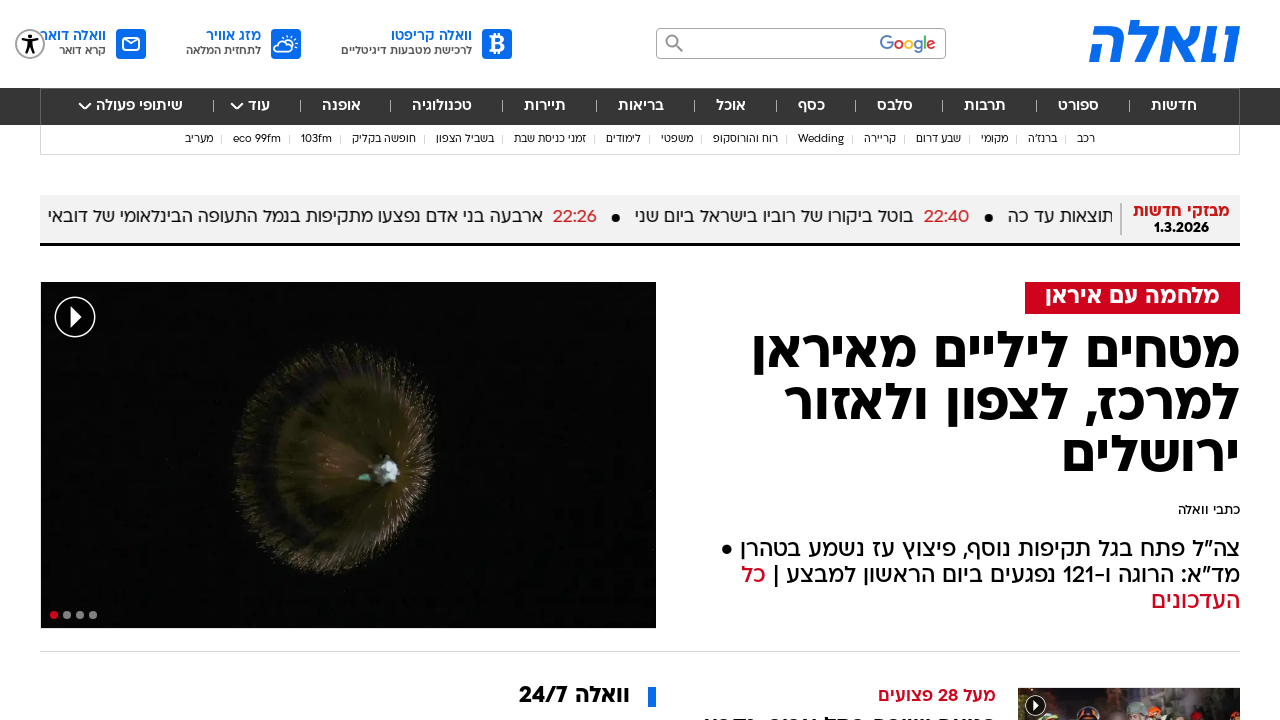

Waited for Walla Israeli news website homepage to load (DOM content loaded)
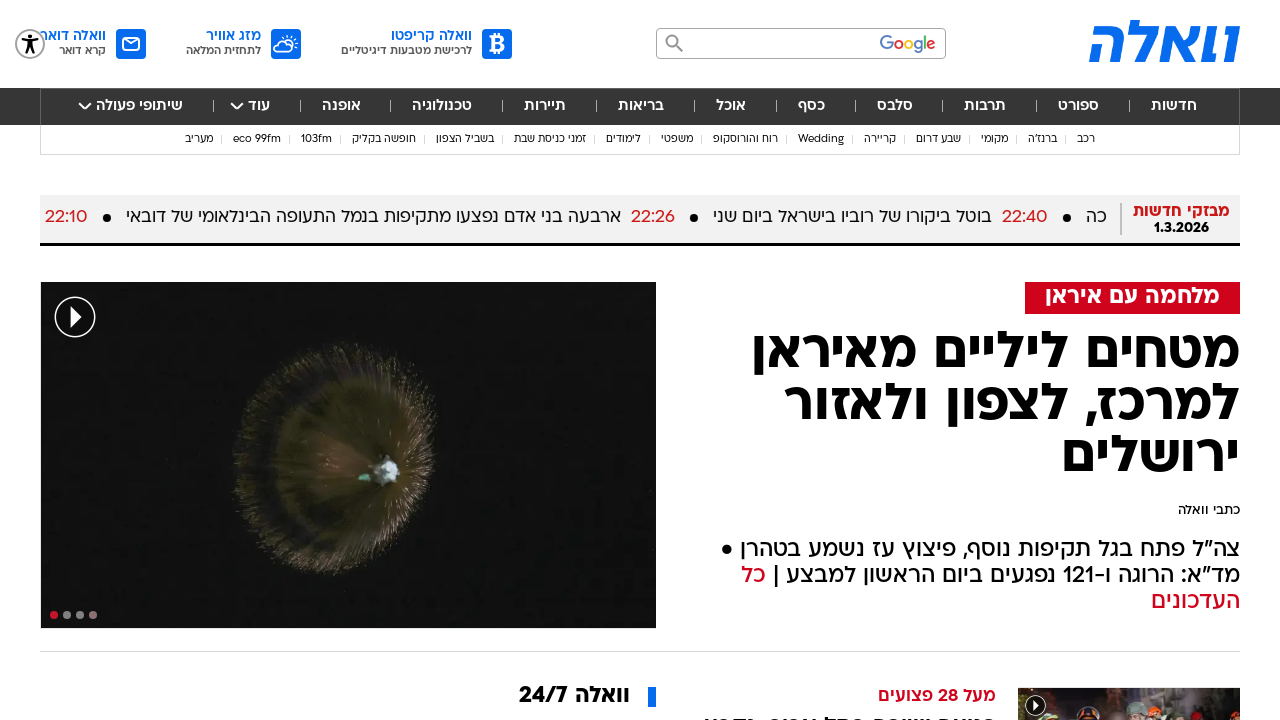

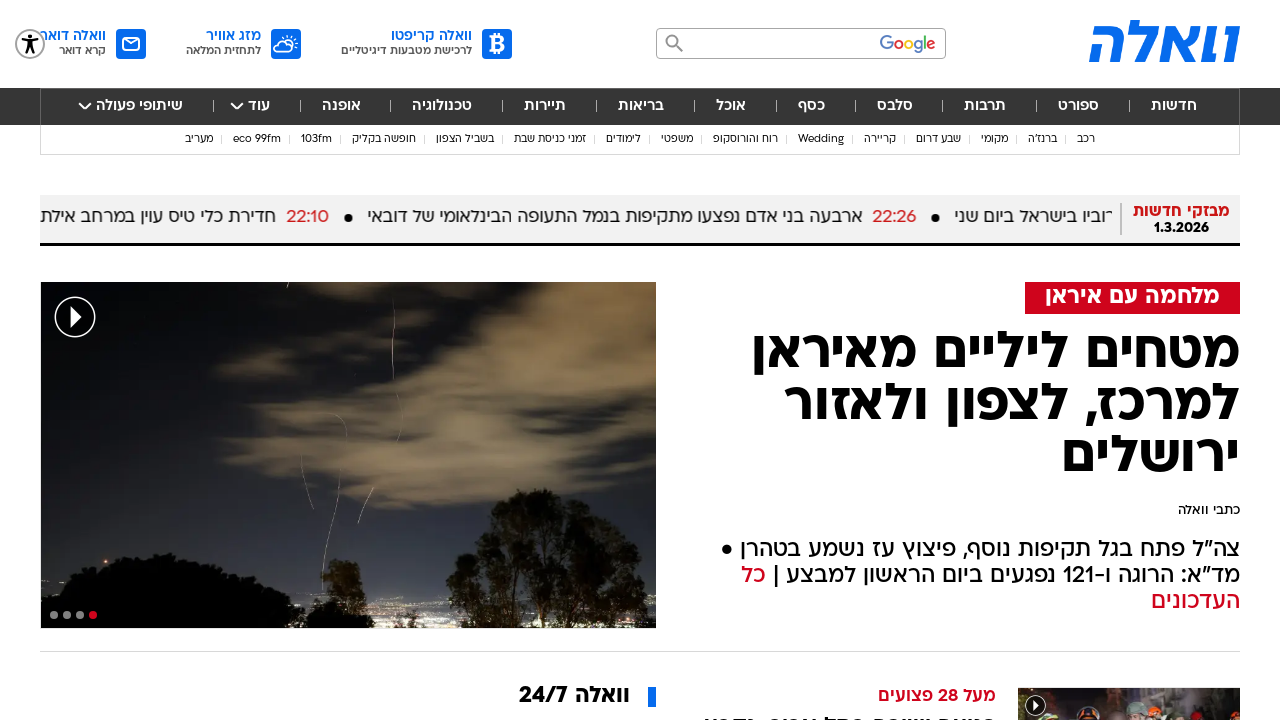